Tests switching between multiple browser windows by clicking a link that opens a new window, then switching between the original and new window using window handles based on index position.

Starting URL: http://the-internet.herokuapp.com/windows

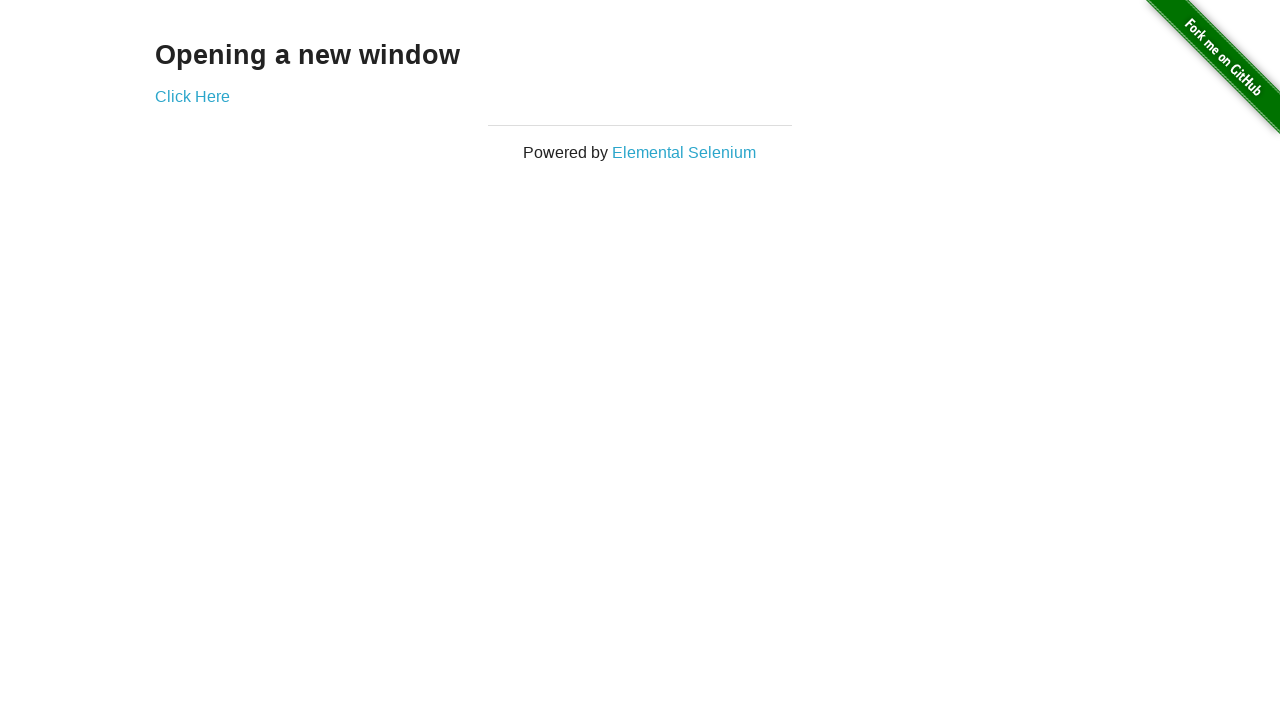

Clicked link that opens a new window at (192, 96) on .example a
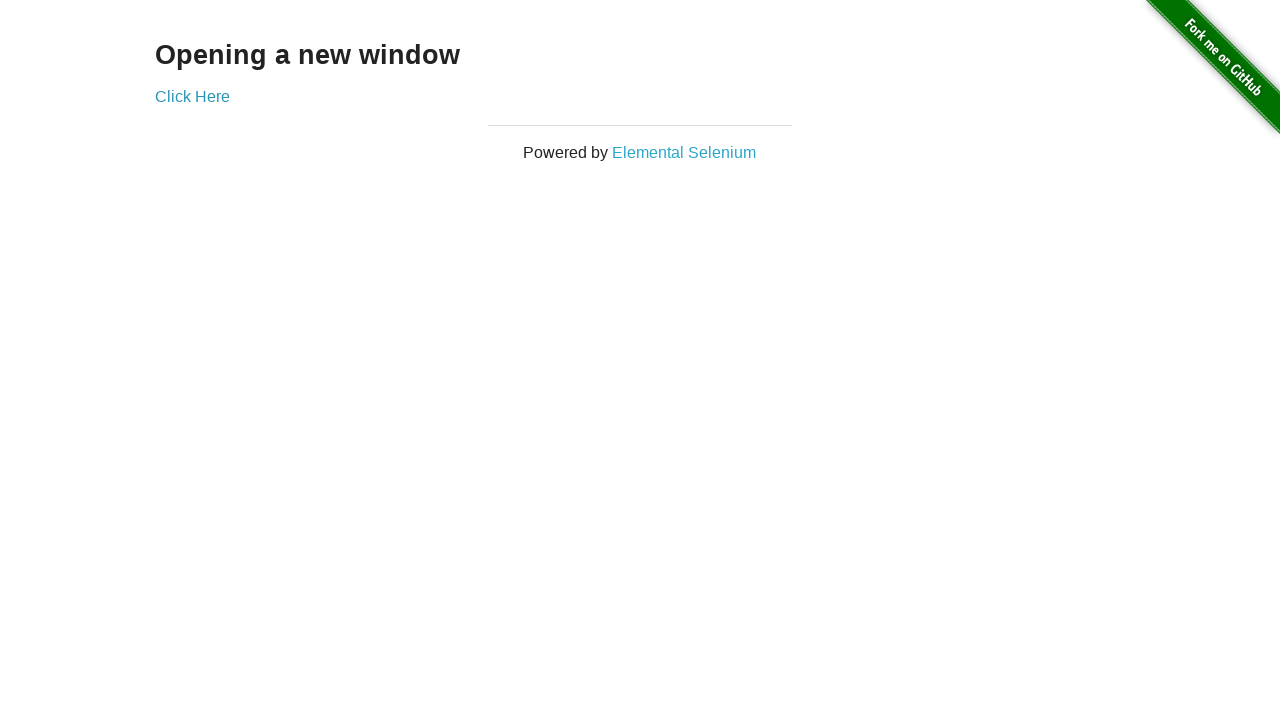

New window loaded
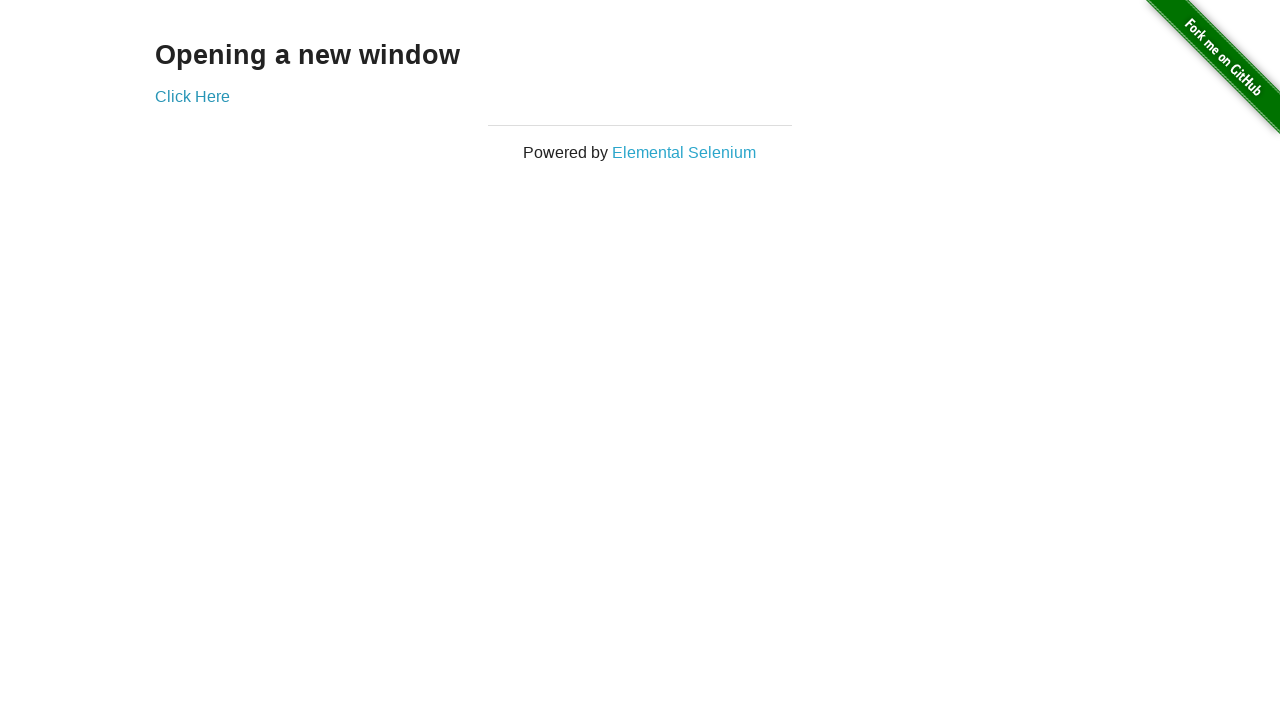

Verified original page title is not 'New Window'
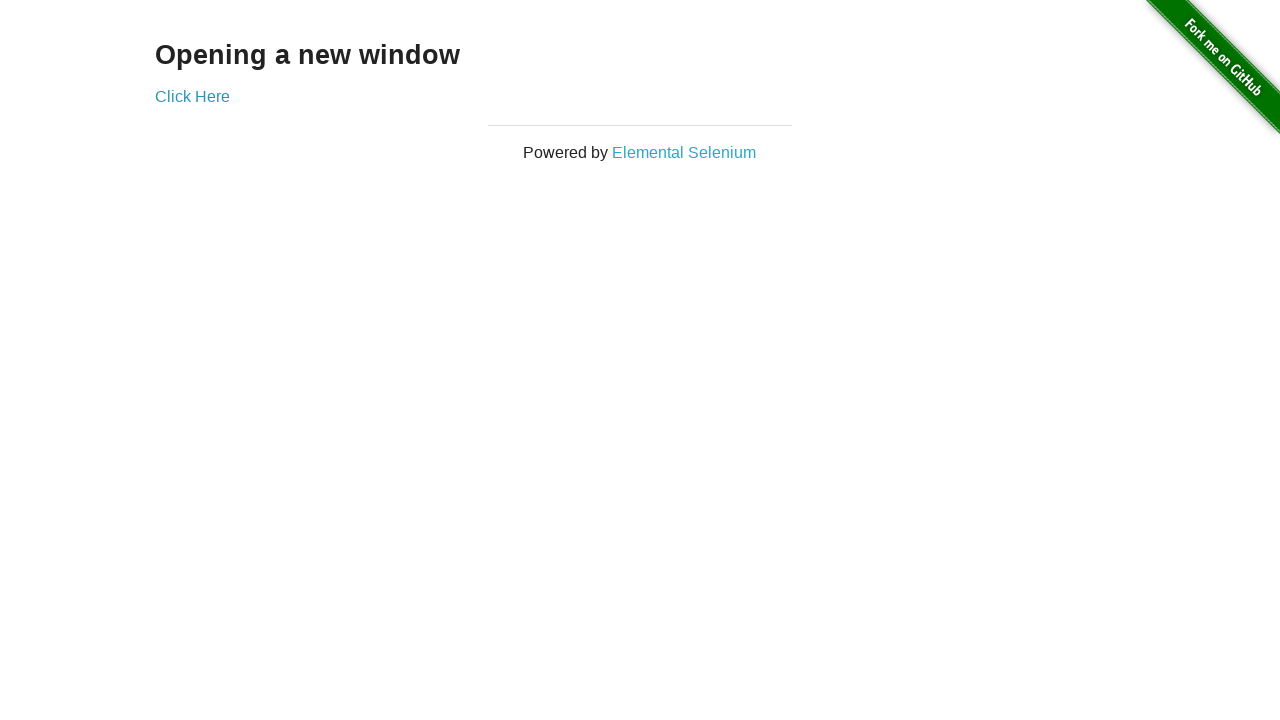

Verified new window has title 'New Window'
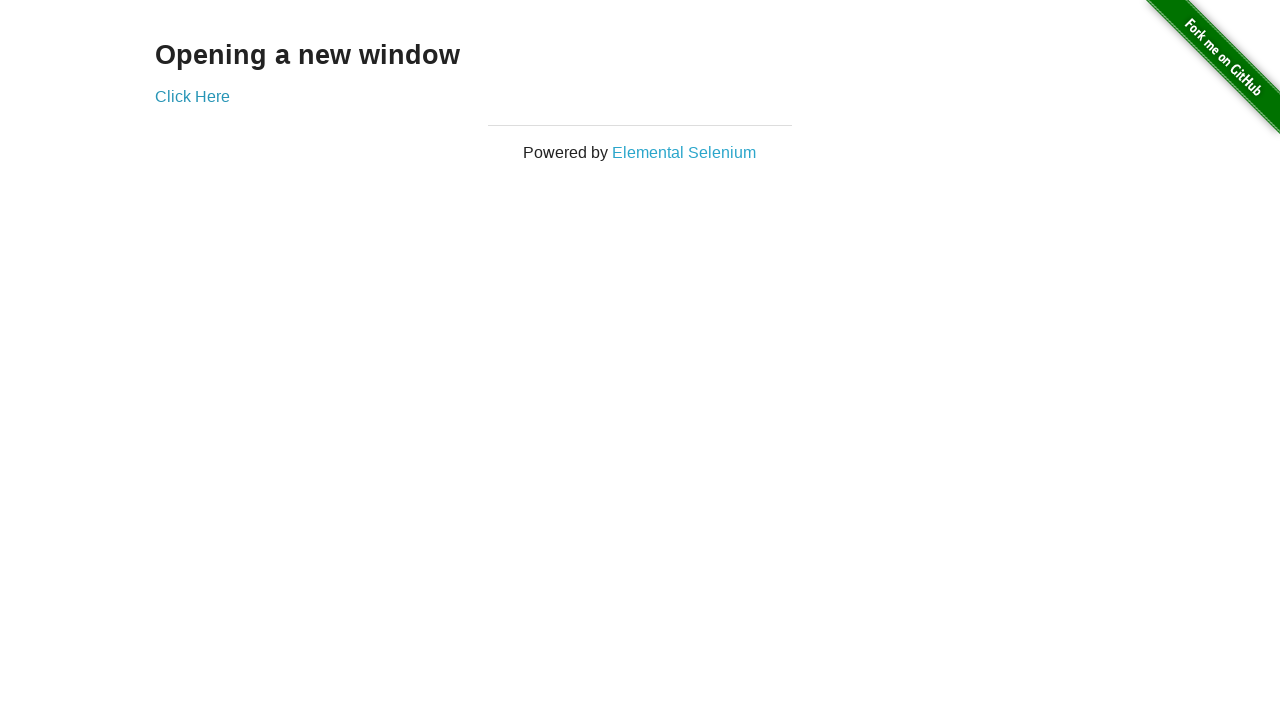

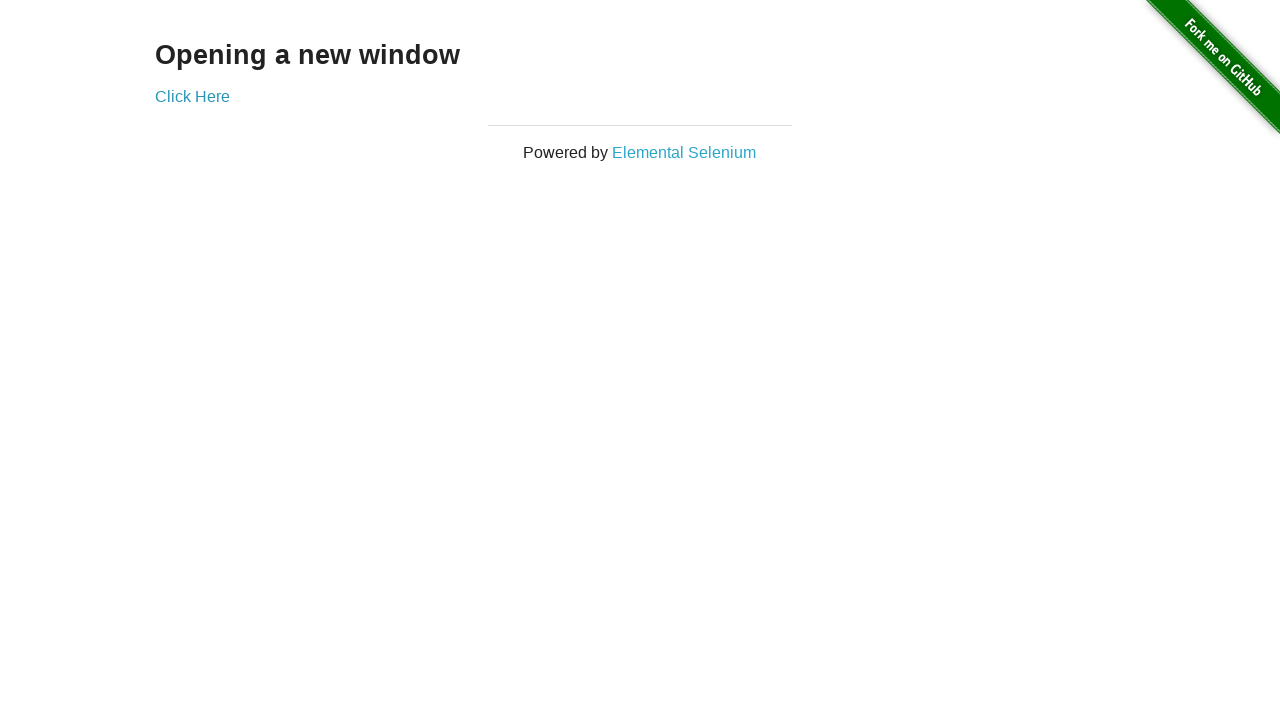